Tests filling out three contact forms on a complicated page with name, email, and message fields, then verifies the email value in the third form.

Starting URL: https://ultimateqa.com/complicated-page

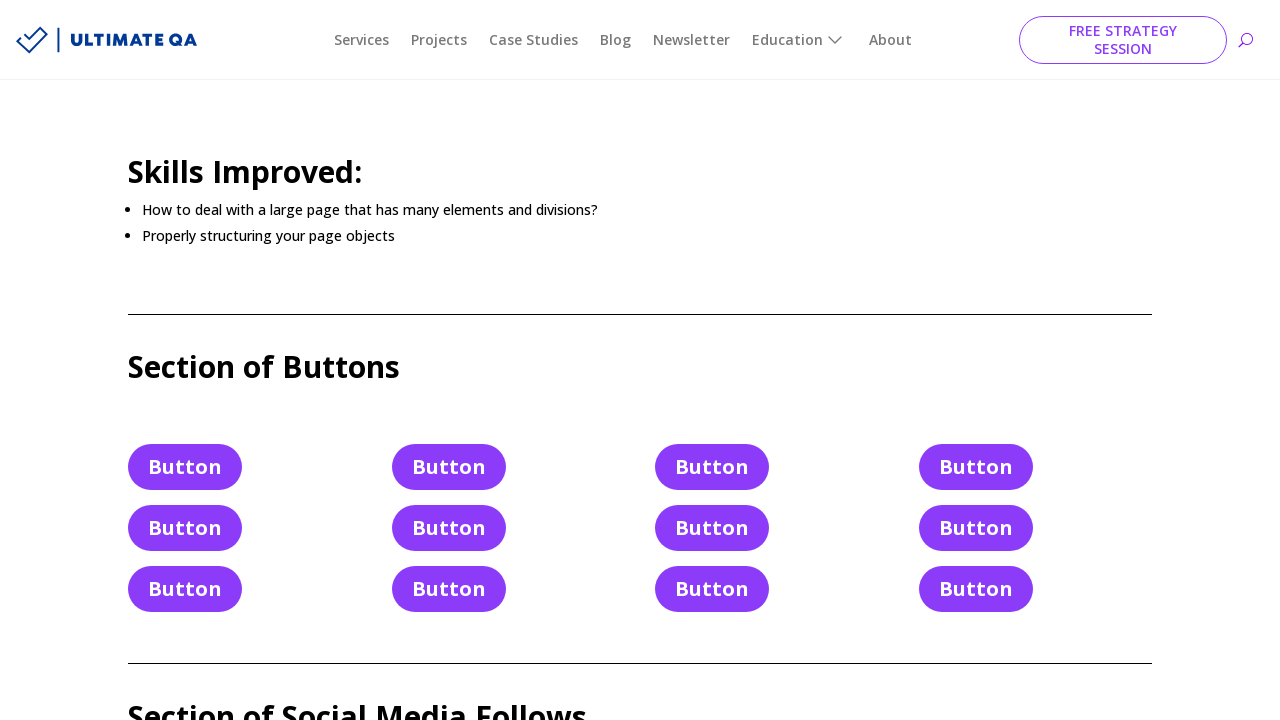

Filled first contact form name field with 'John Doe' on #et_pb_contact_name_0
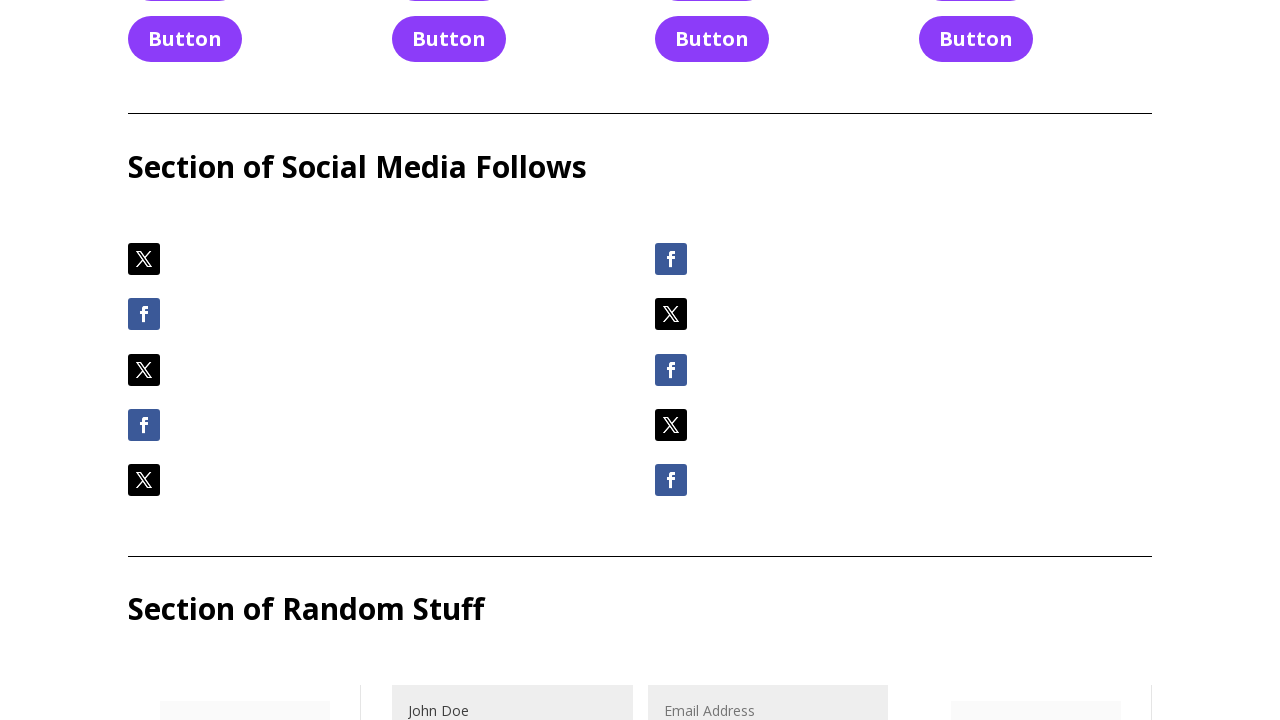

Filled first contact form email field with 'johndoe@test.com' on #et_pb_contact_email_0
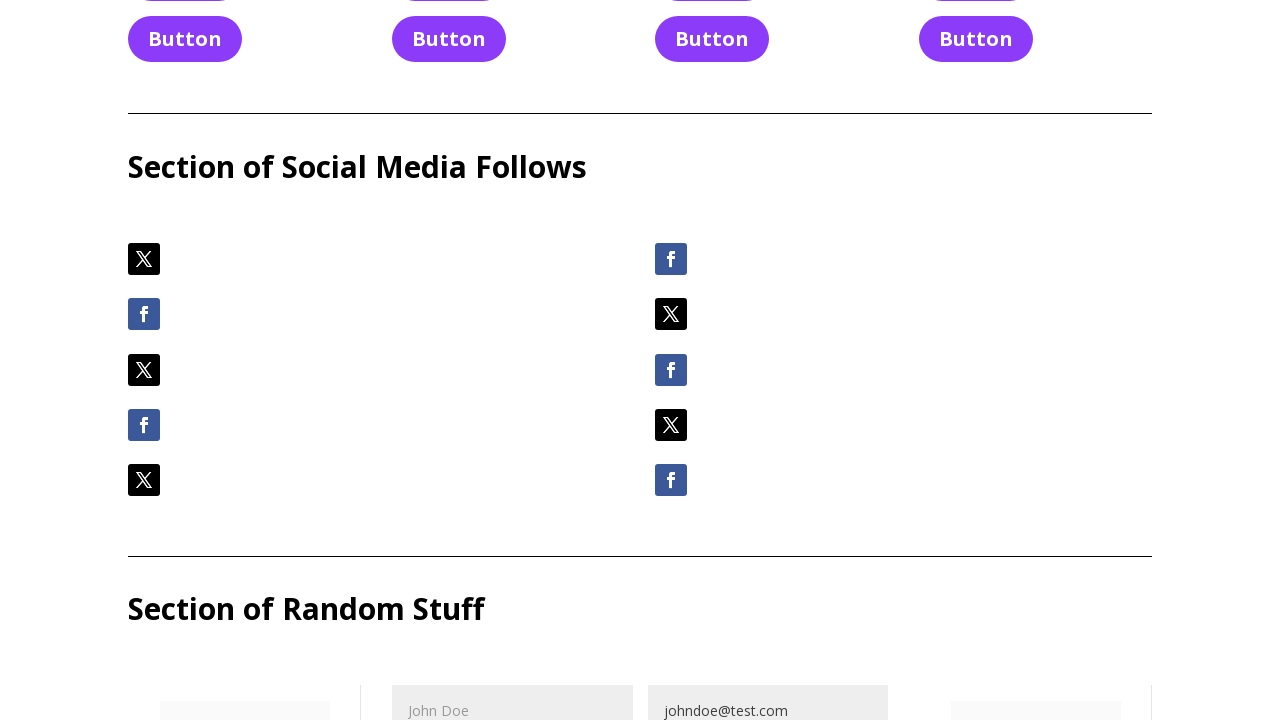

Filled first contact form message field with multi-line test message on #et_pb_contact_message_0
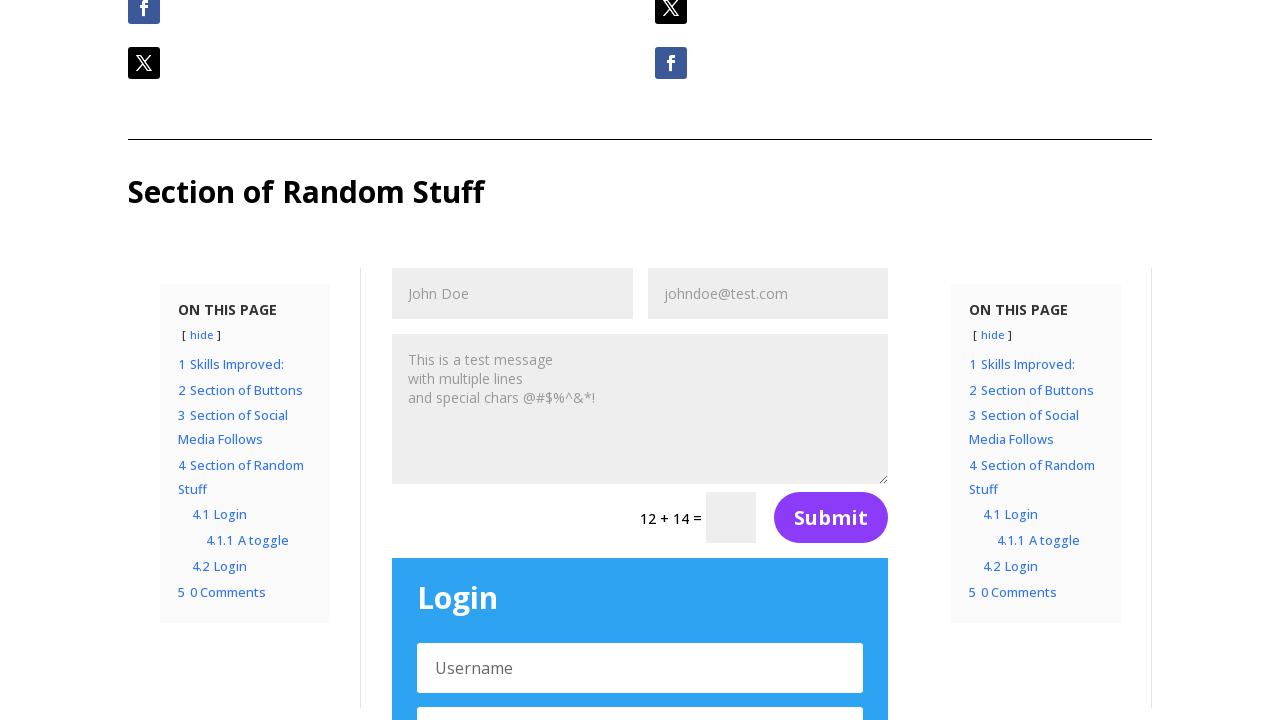

Filled second contact form name field with 'John Doe' on #et_pb_contact_name_1
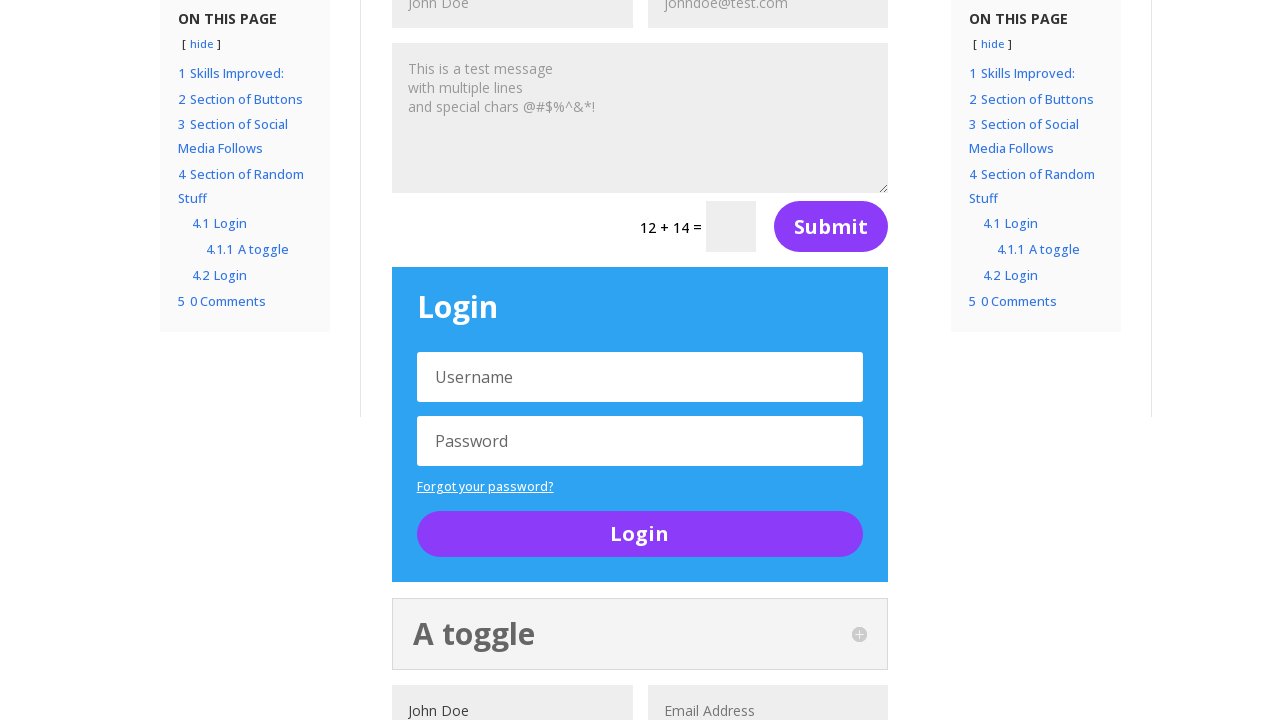

Filled second contact form email field with 'johndoe@test.com' on #et_pb_contact_email_1
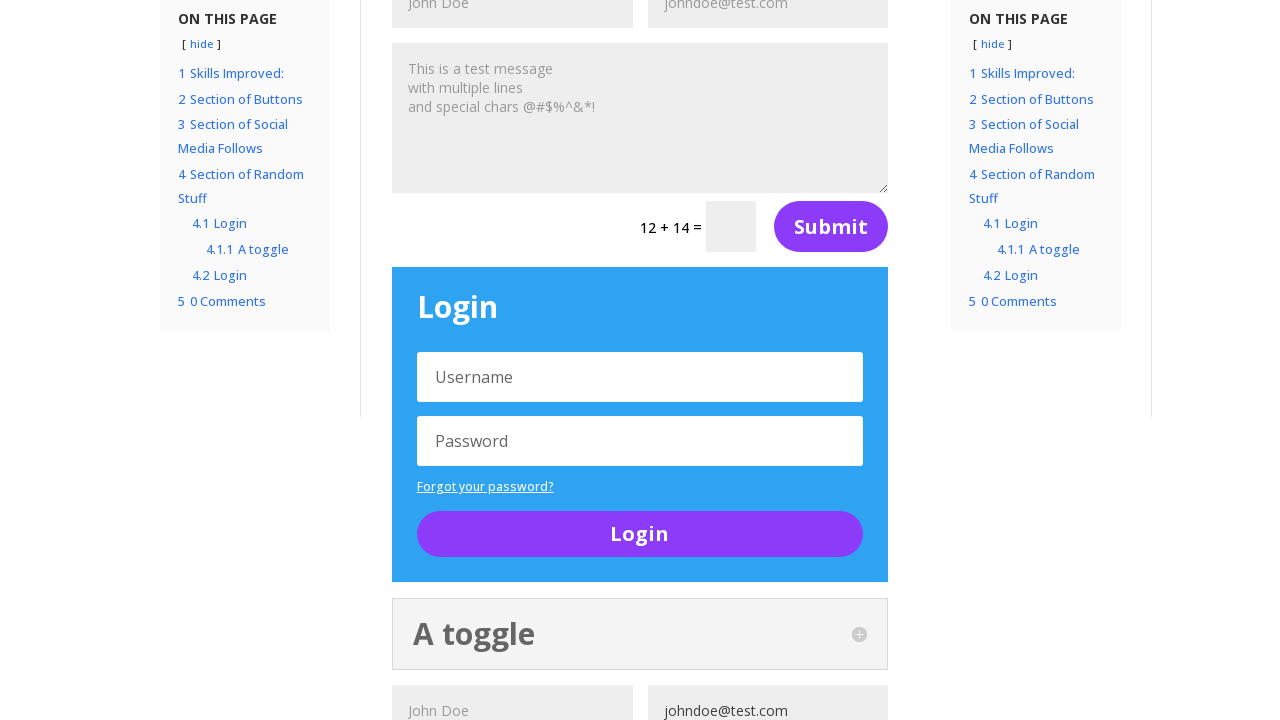

Filled second contact form message field with multi-line test message on #et_pb_contact_message_1
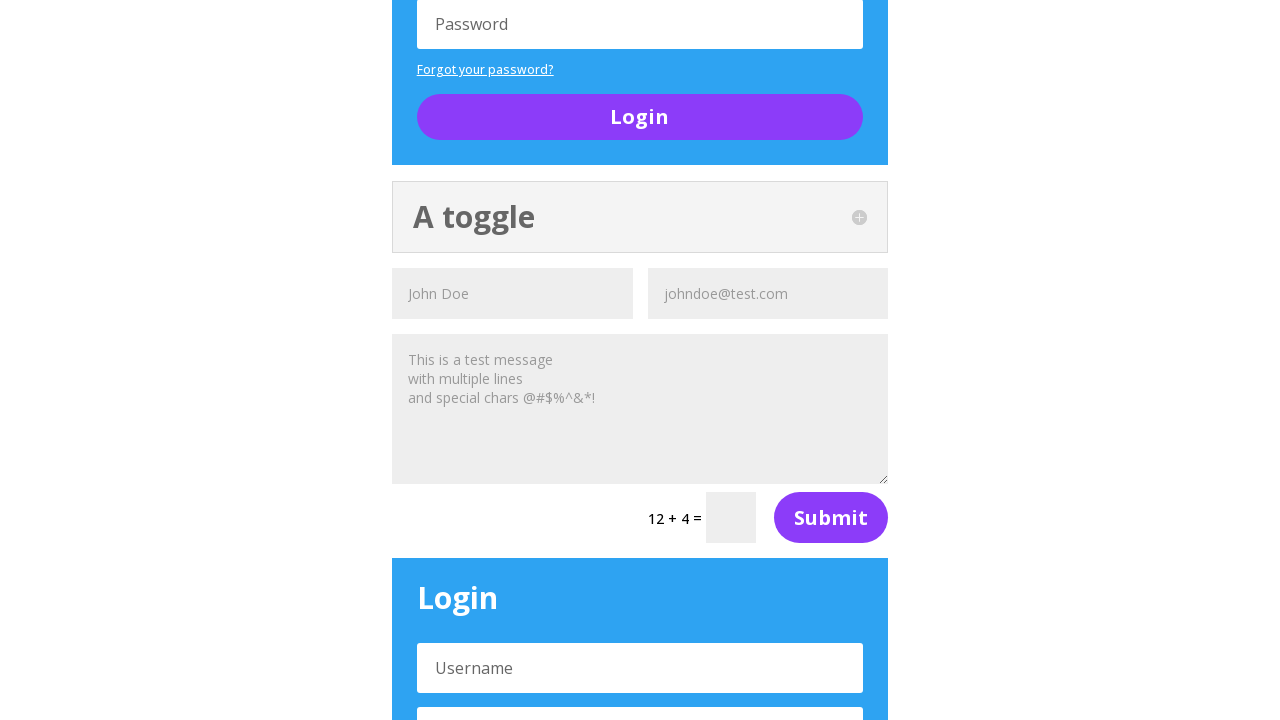

Filled third contact form name field with 'John Doe' on #et_pb_contact_name_2
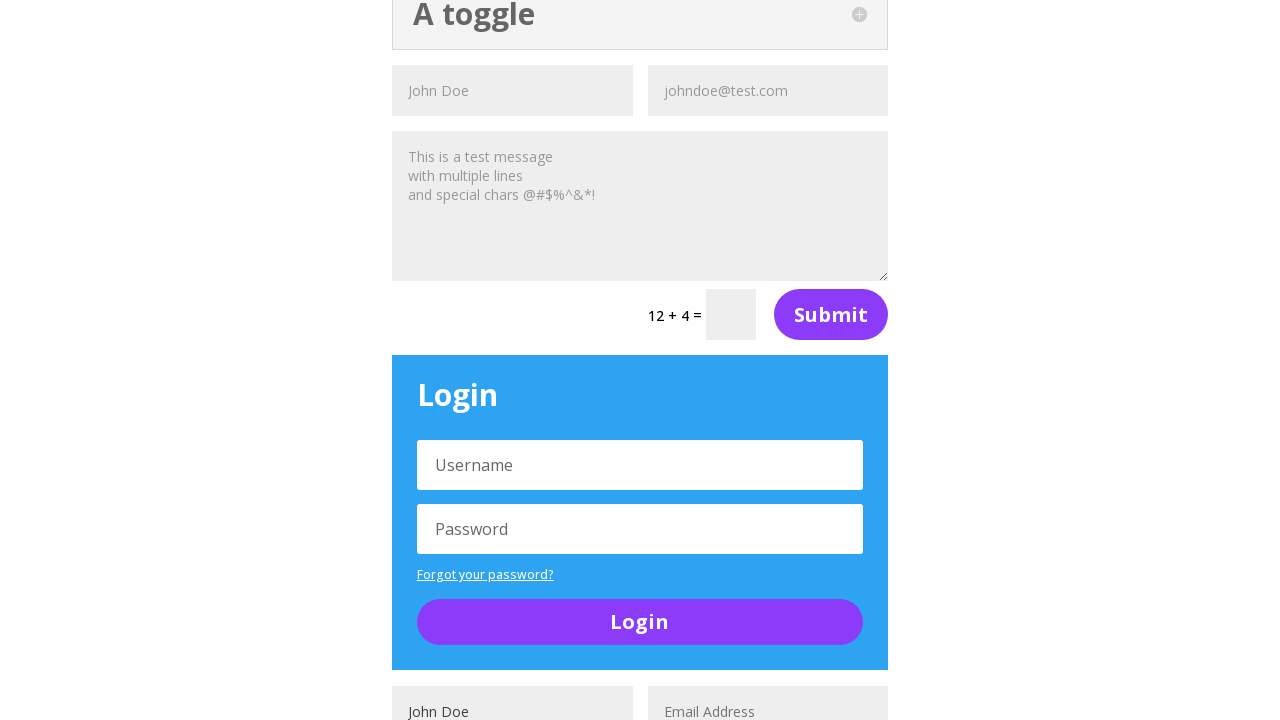

Filled third contact form email field with 'johndoe@test.com' on #et_pb_contact_email_2
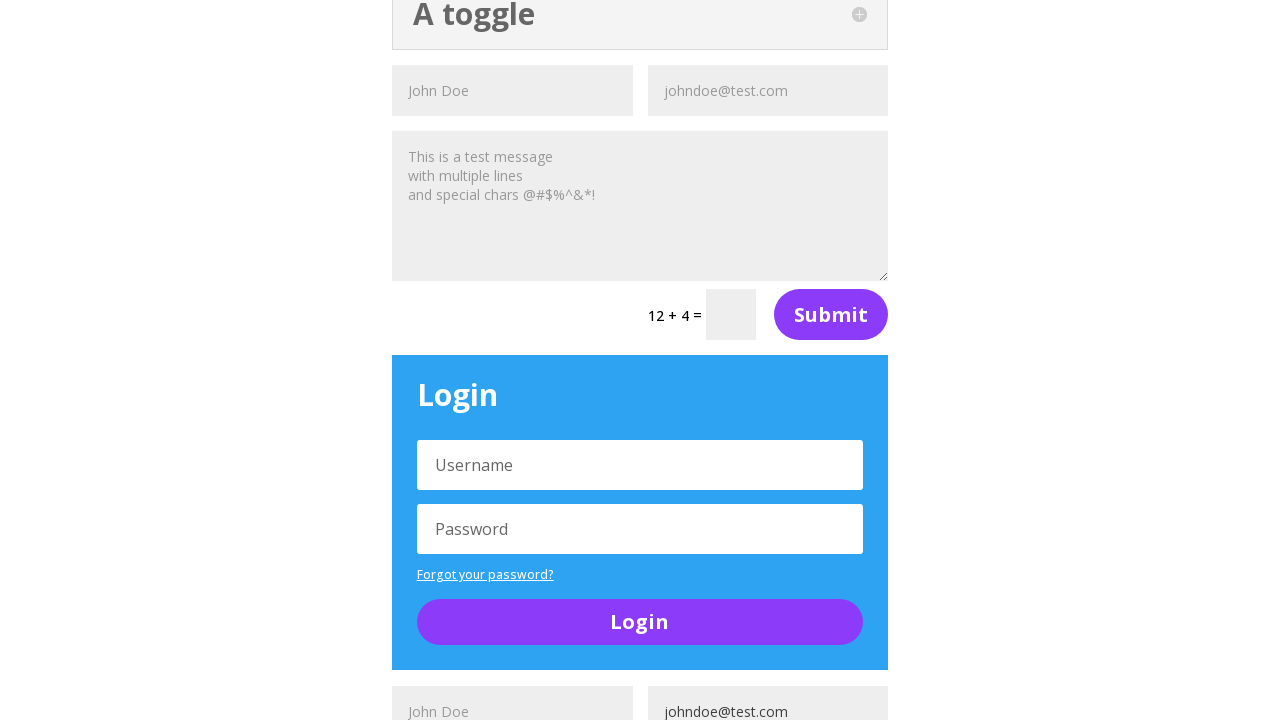

Filled third contact form message field with multi-line test message on #et_pb_contact_message_2
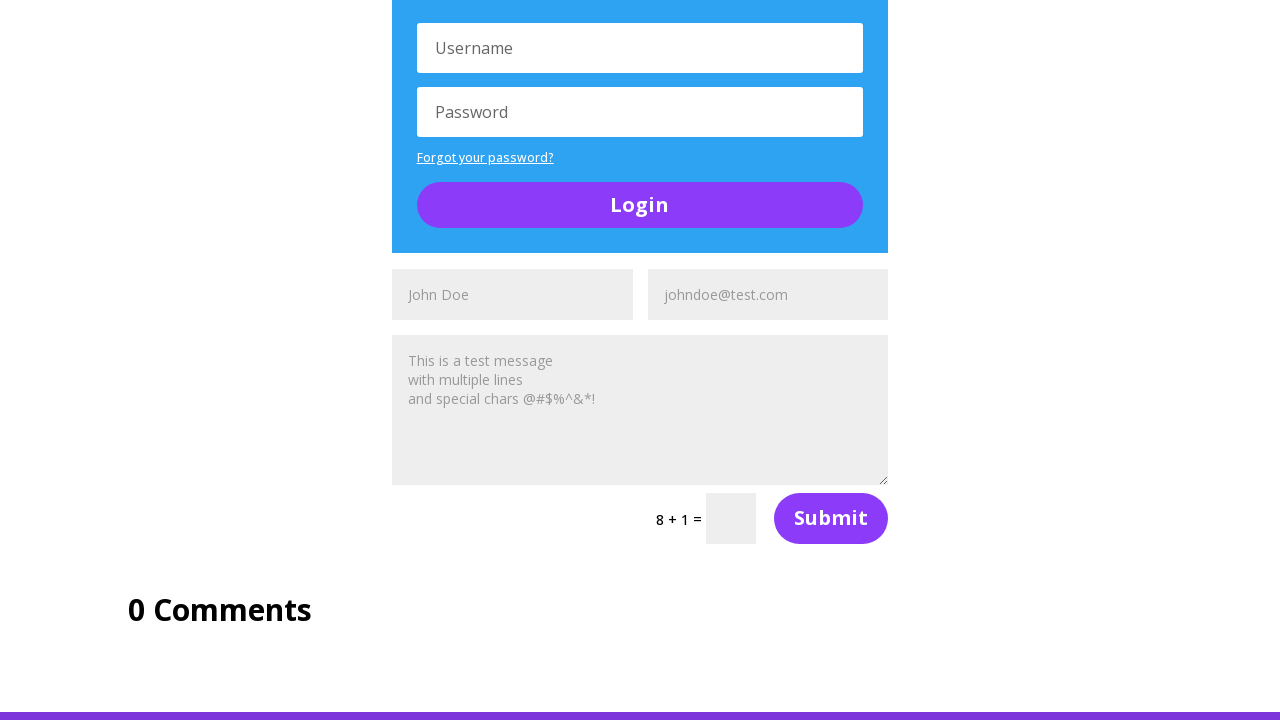

Verified third contact form email field value matches 'johndoe@test.com'
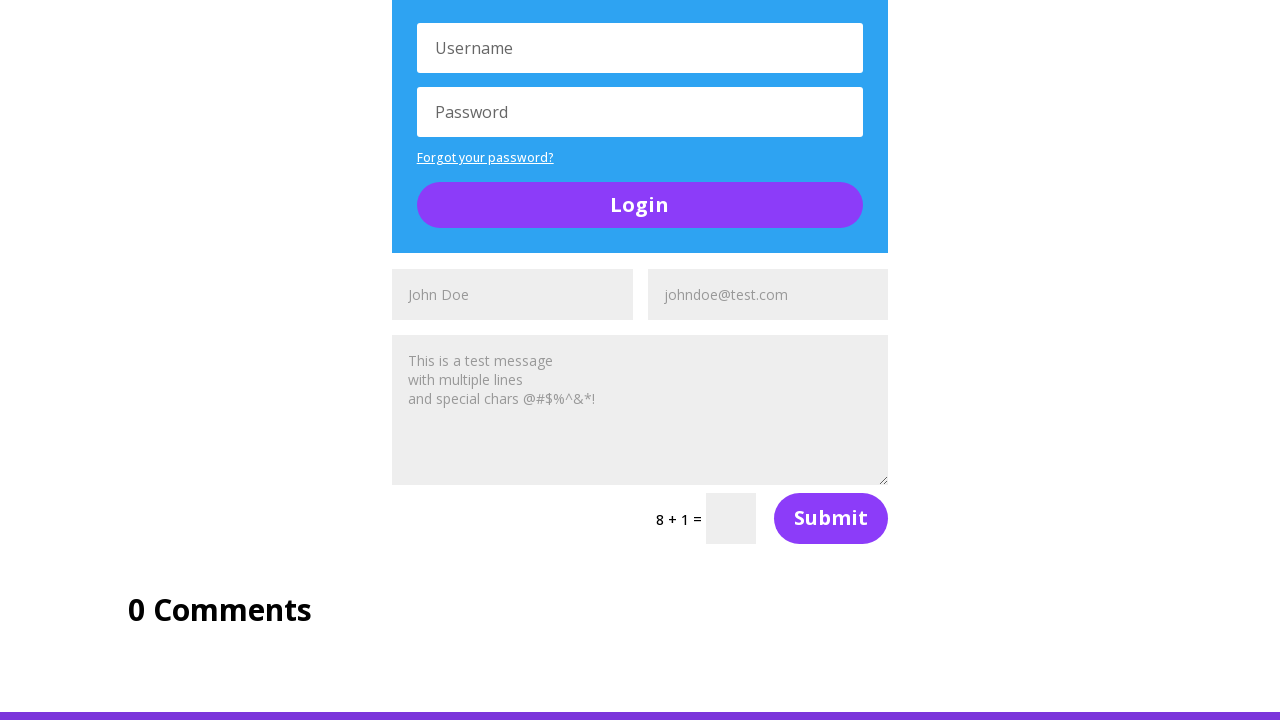

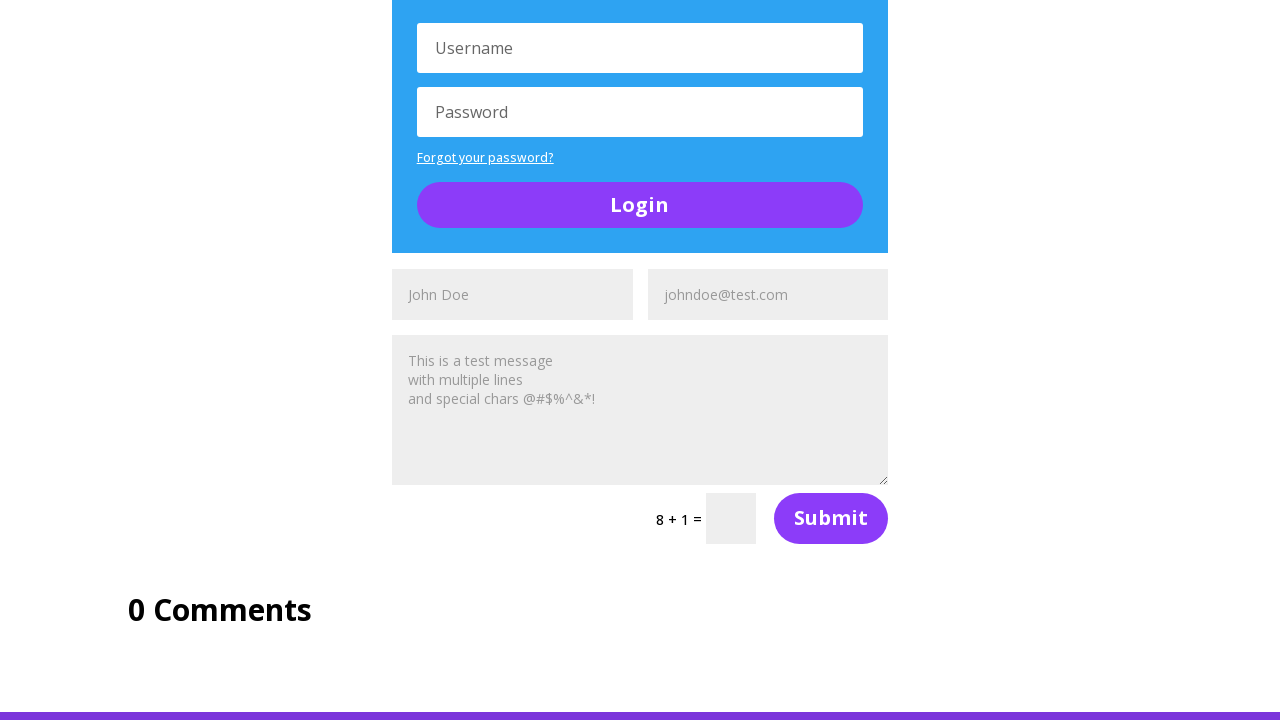